Tests clicking a button with a dynamic ID on the UI Test Automation Playground site to verify handling of elements with changing identifiers

Starting URL: http://uitestingplayground.com/dynamicid

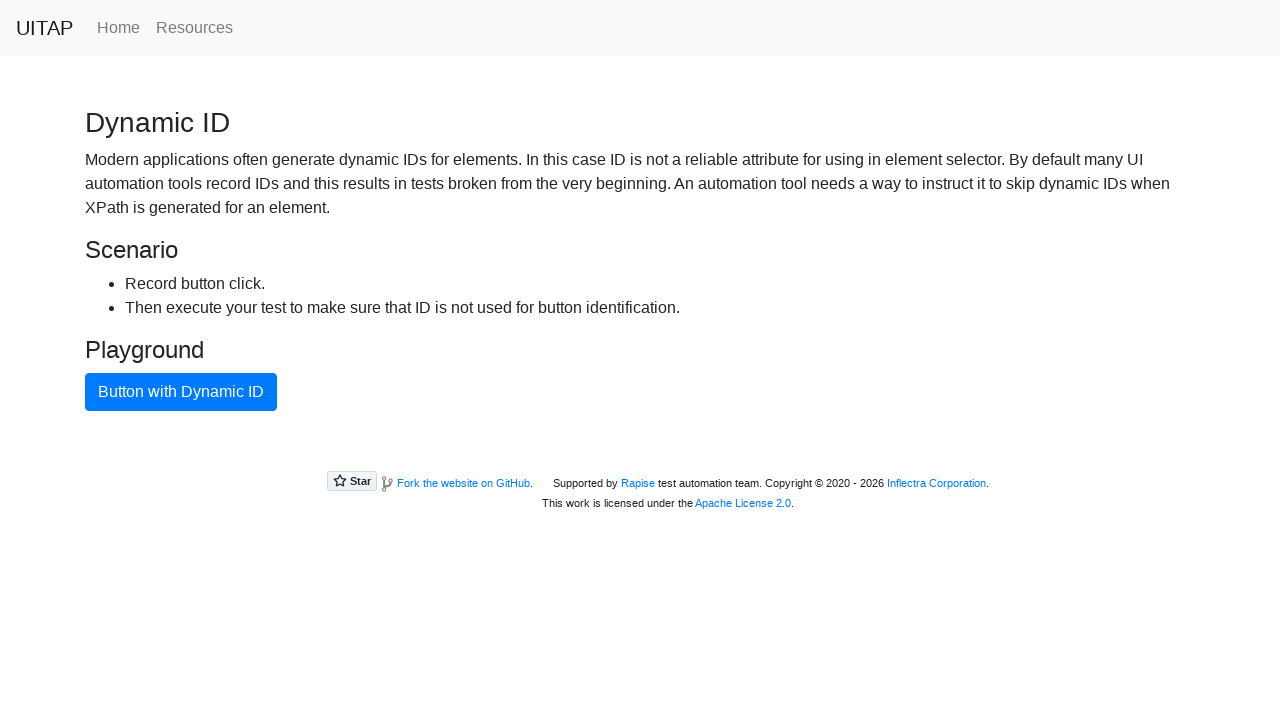

Clicked the blue button with dynamic ID using CSS class selector at (181, 392) on button.btn.btn-primary
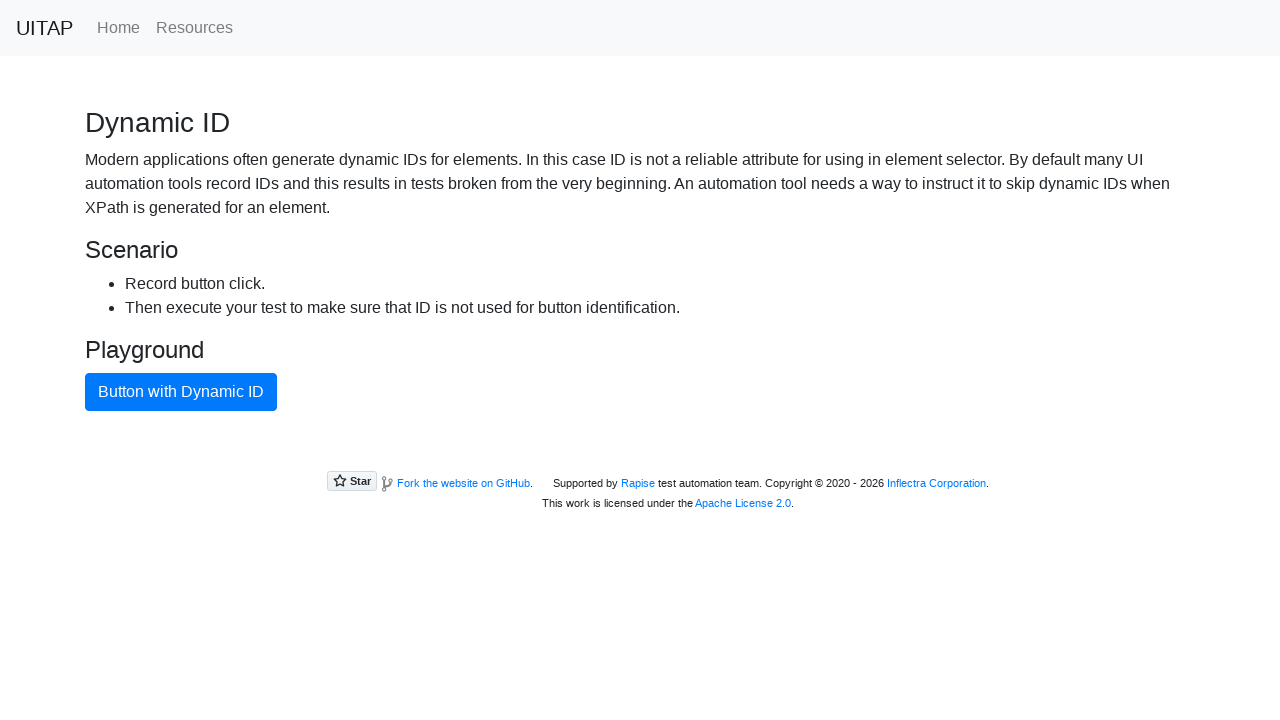

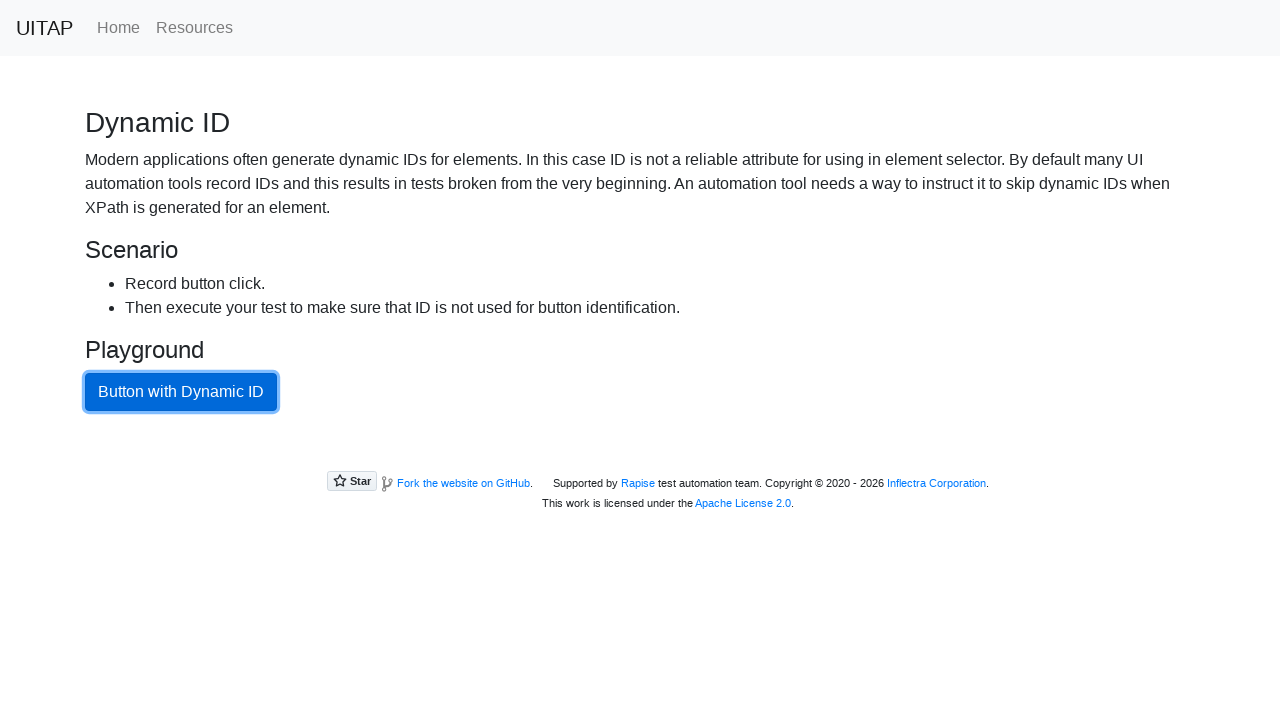